Enters an email address in the subscription input field, clicks the submit button, and verifies the success message is displayed

Starting URL: http://automationexercise.com

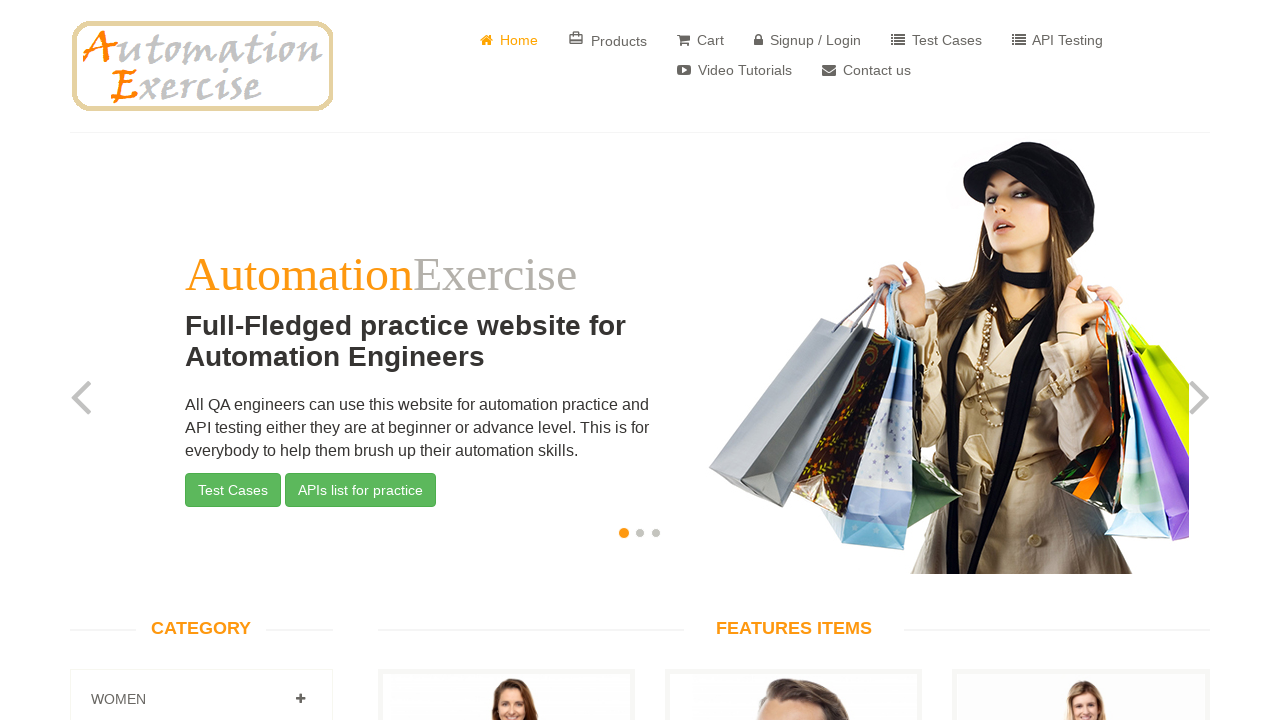

Scrolled to footer subscription section
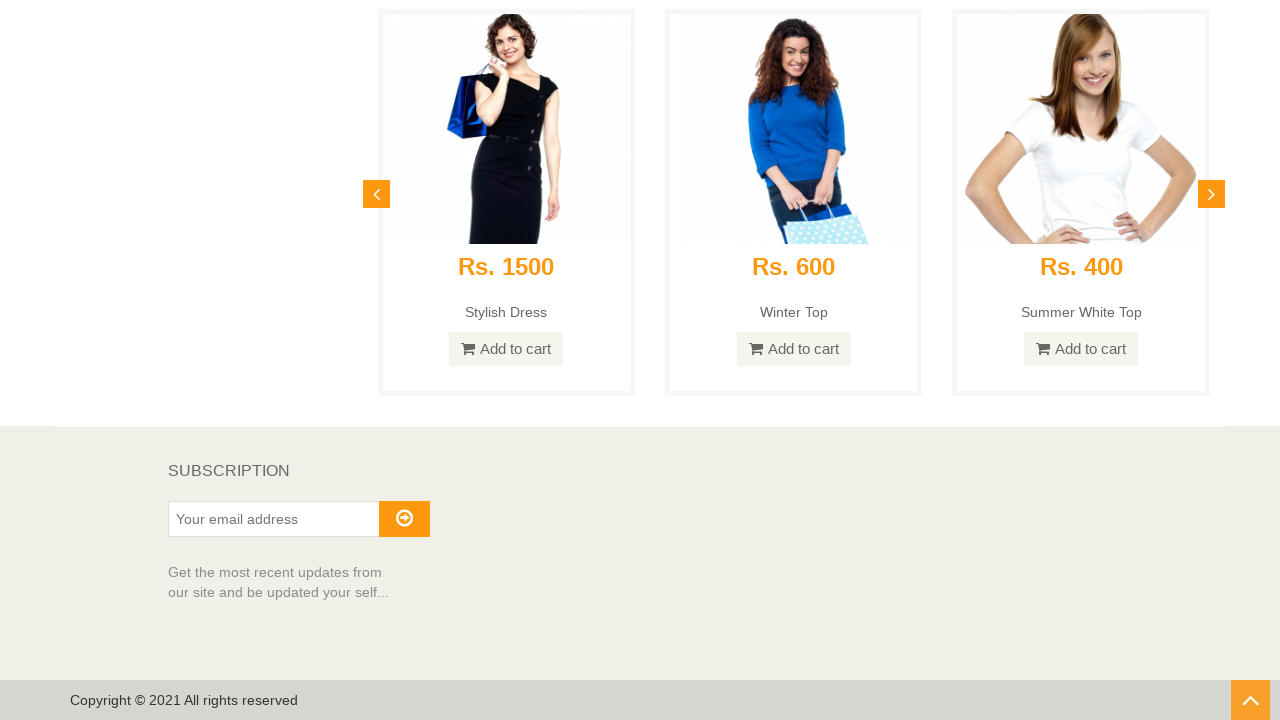

Entered email address 'randomuser7284@example.com' in subscription field on #susbscribe_email
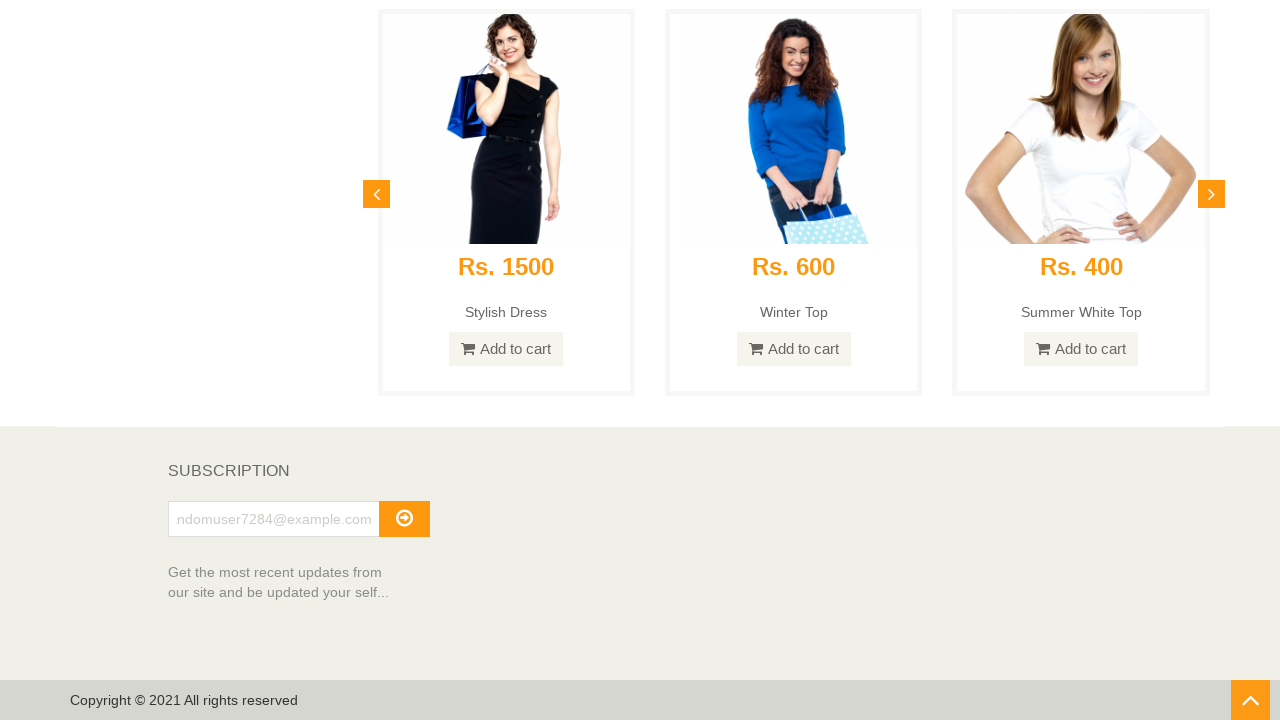

Pressed Tab key to focus submit button
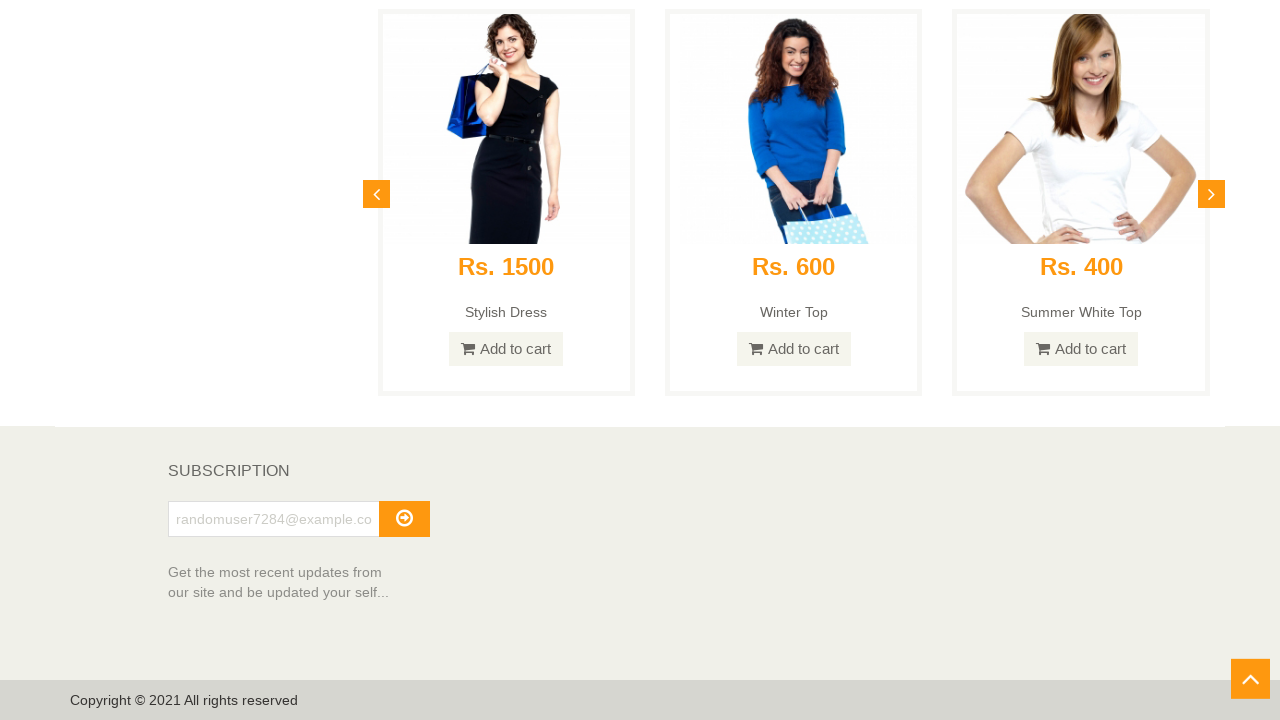

Pressed Enter to submit subscription
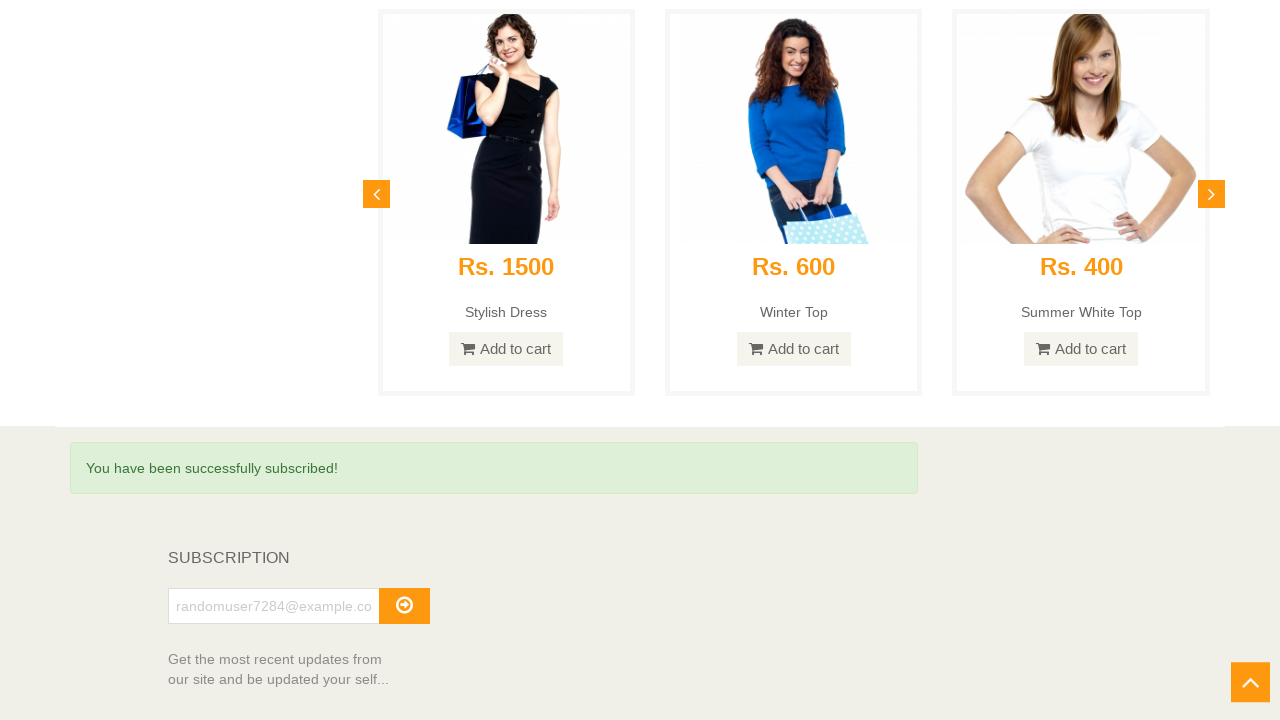

Success message element appeared
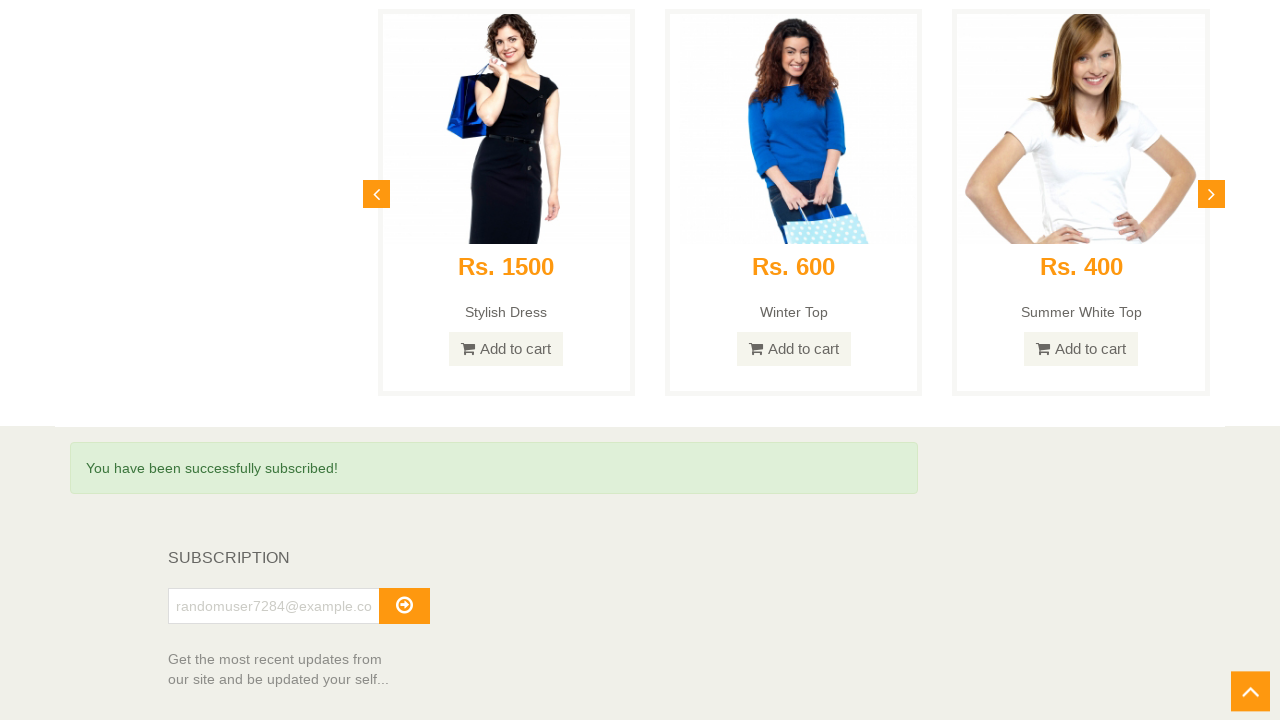

Verified success message is visible
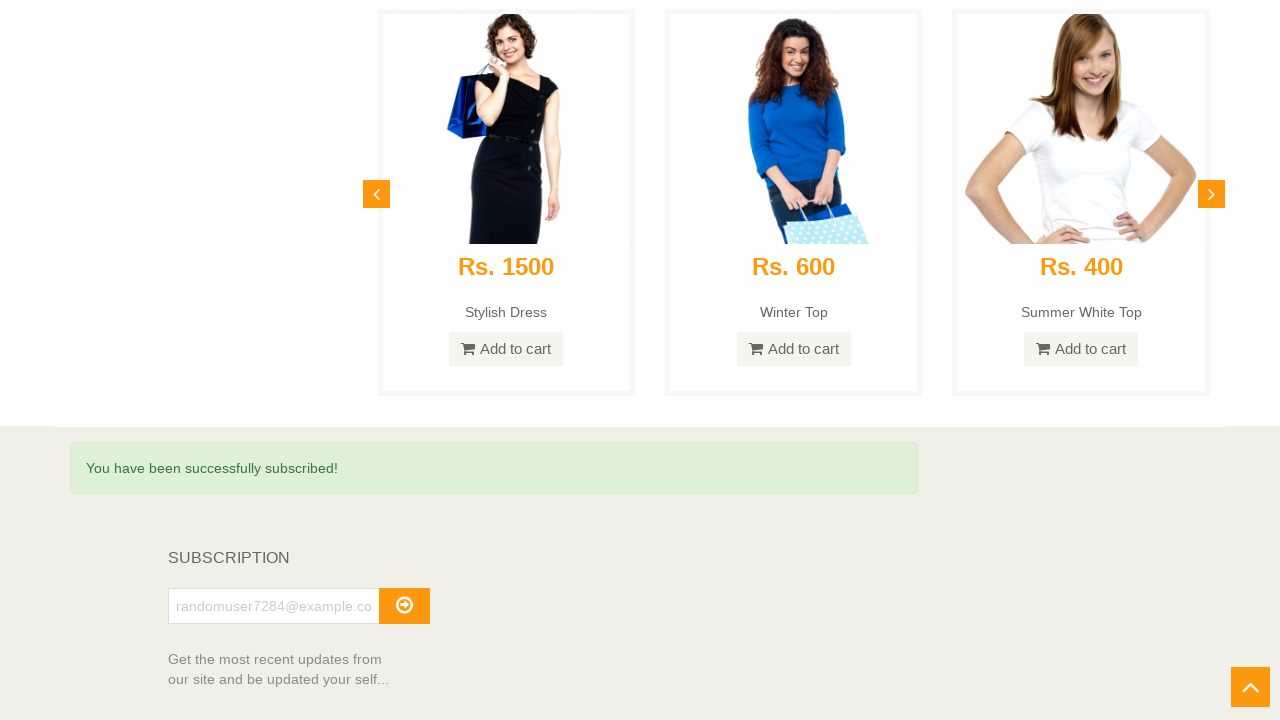

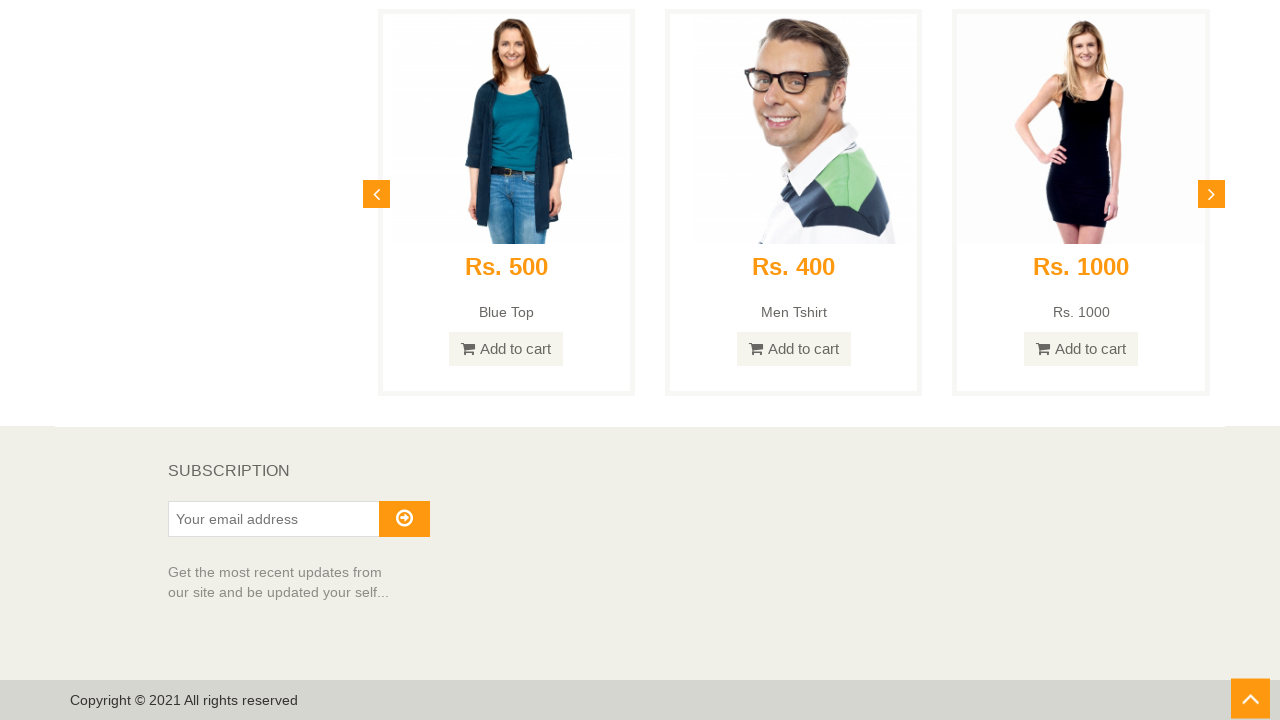